Tests the Elements > Text Box form on DemoQA by navigating to it, filling out personal information fields (name, email, addresses), and verifying the submitted data is displayed correctly

Starting URL: https://demoqa.com

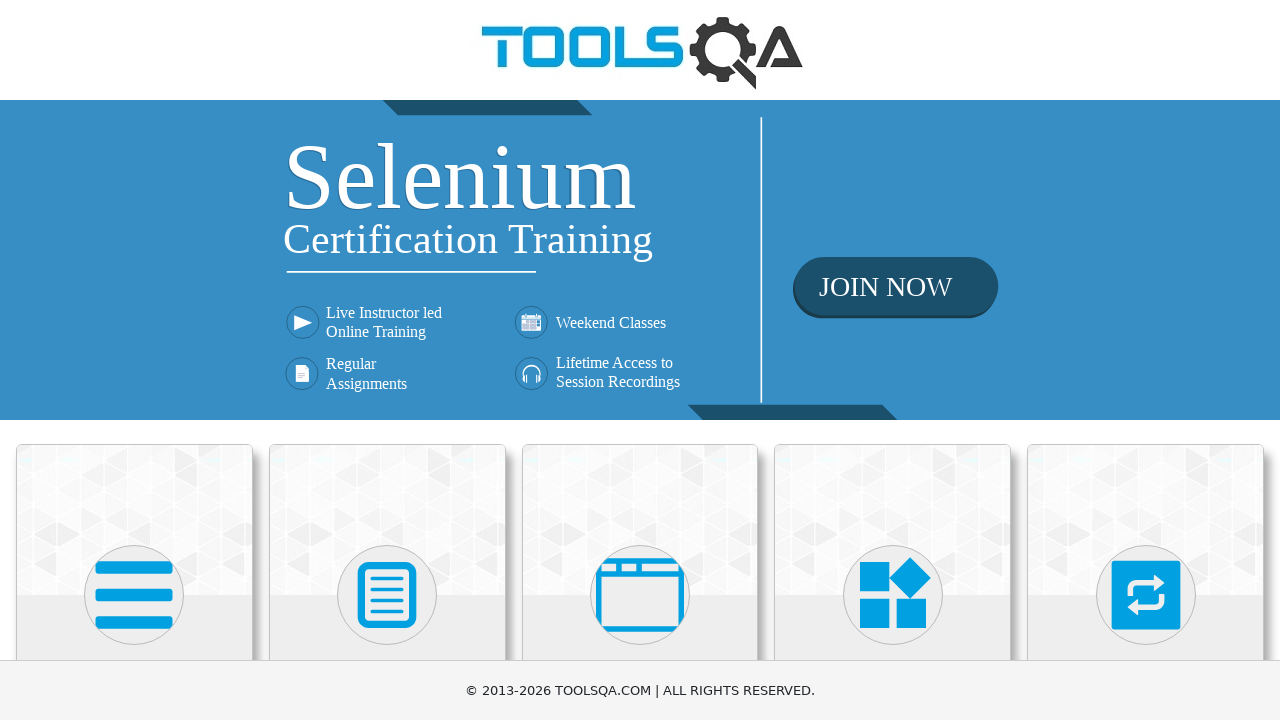

Clicked on Elements card at (134, 520) on div.card.mt-4.top-card >> nth=0
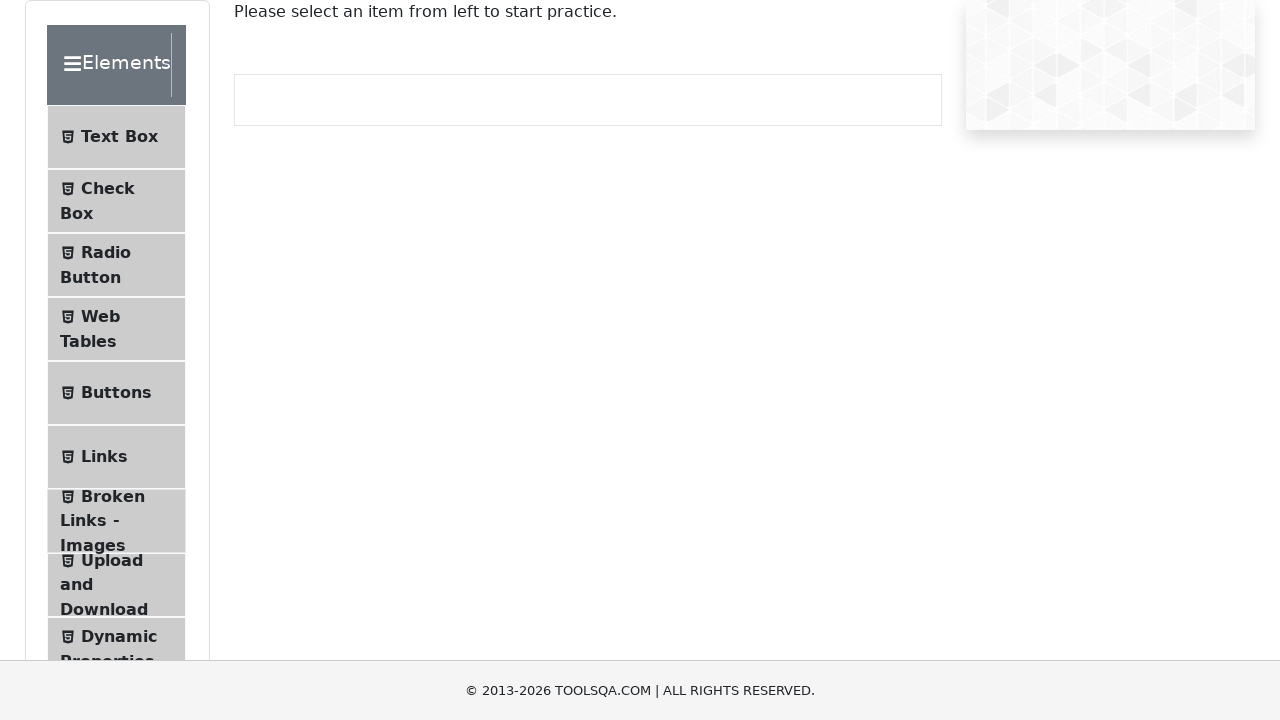

Clicked on Text Box element at (116, 137) on #item-0
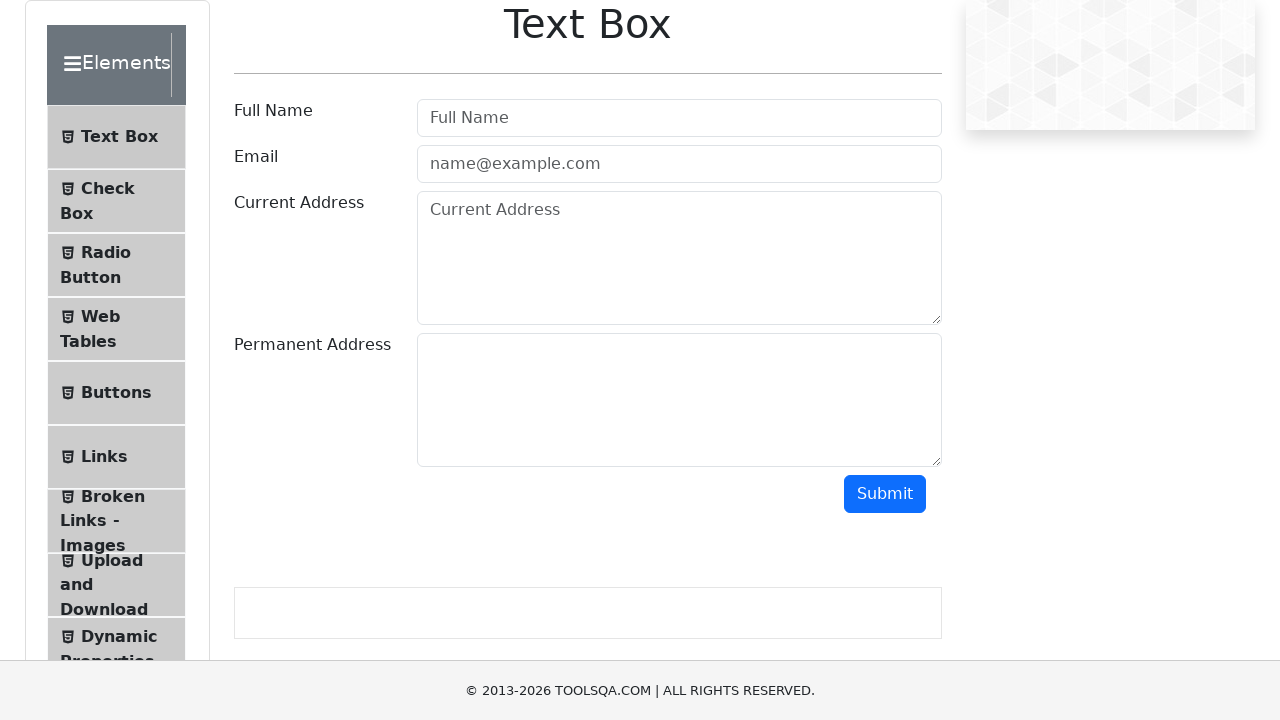

Filled Full Name field with 'Poopa Loopa' on input[placeholder='Full Name']
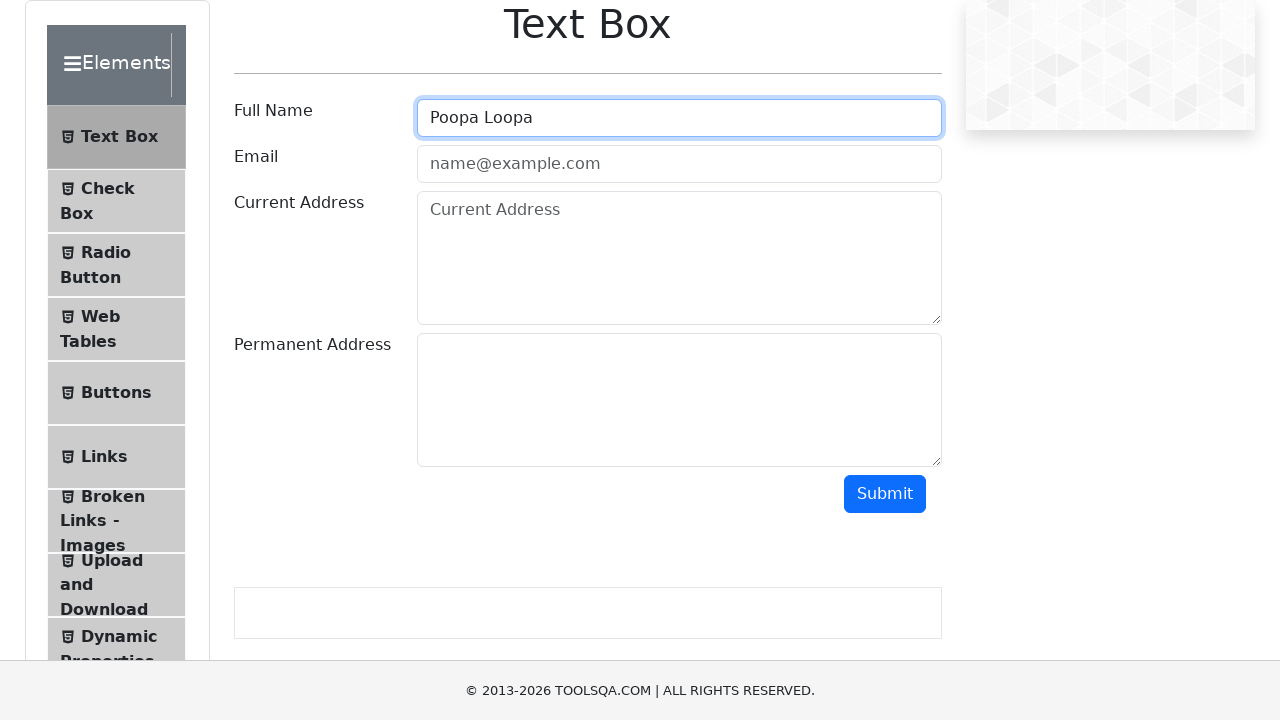

Filled Email field with 'poopa@loopa.com' on #userEmail
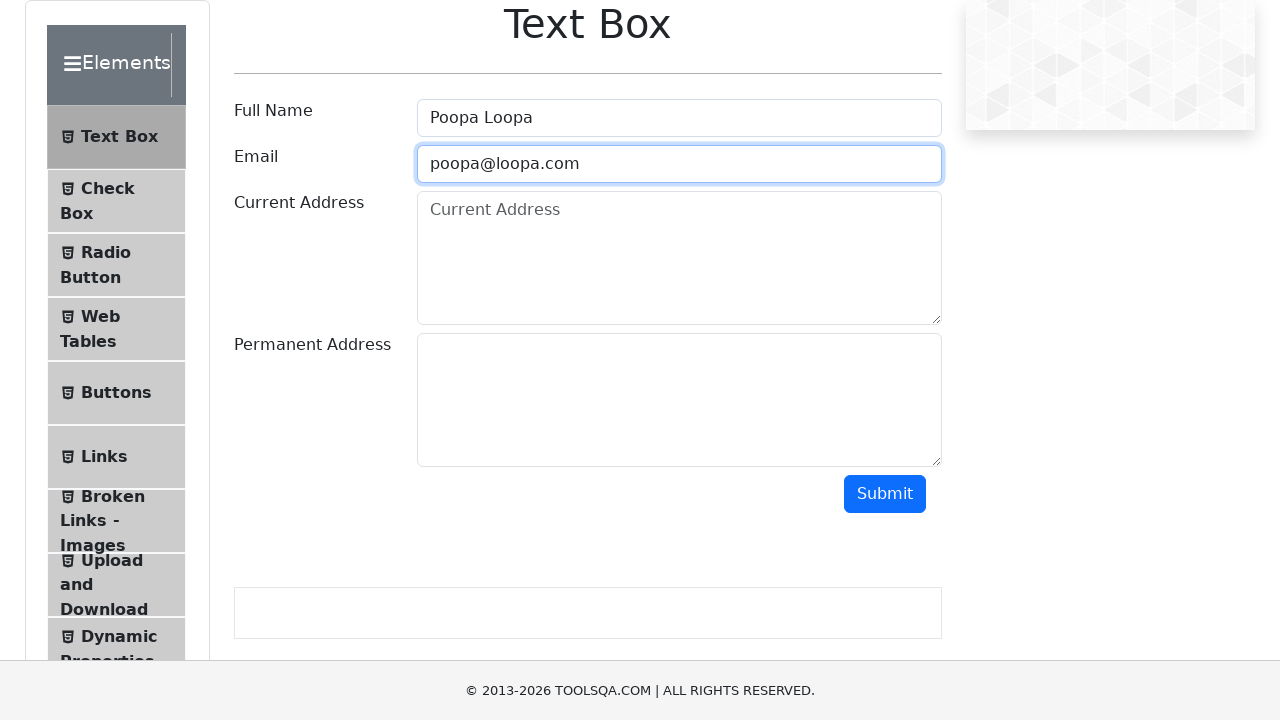

Filled Current Address field with 'Pushkin's street, Kolotushkin's house' on #currentAddress
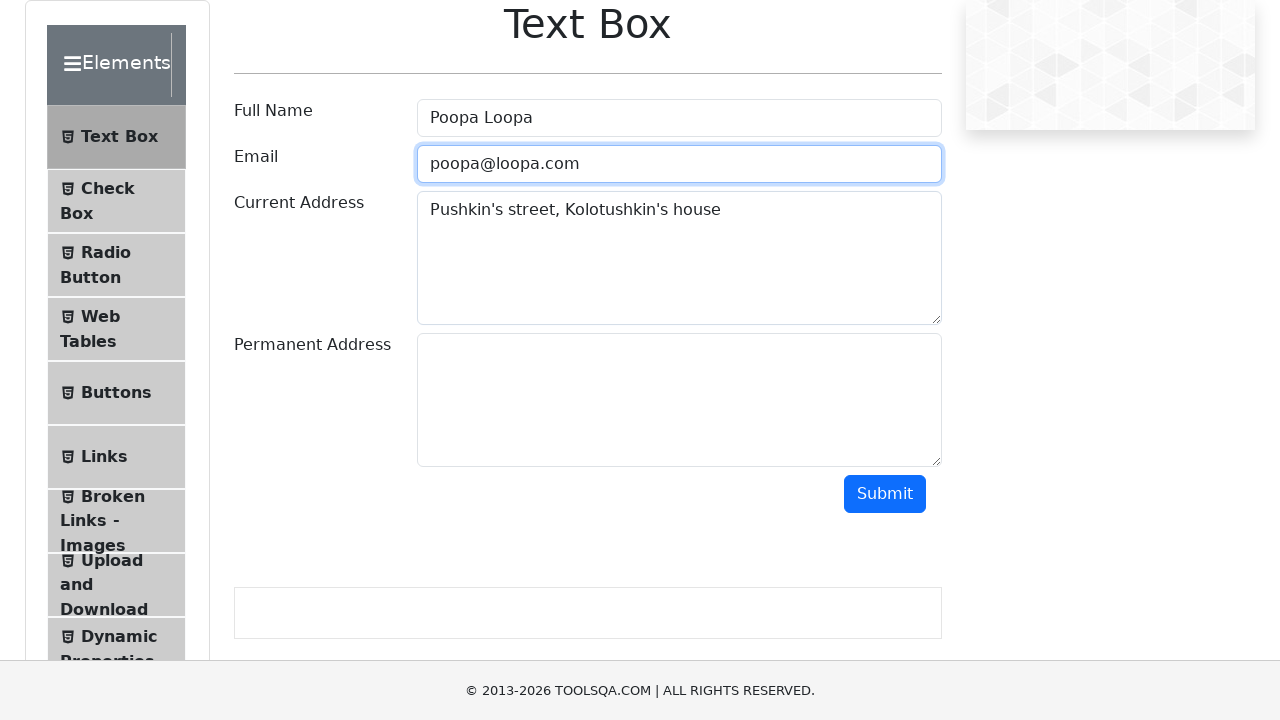

Filled Permanent Address field with 'Same as current' on #permanentAddress
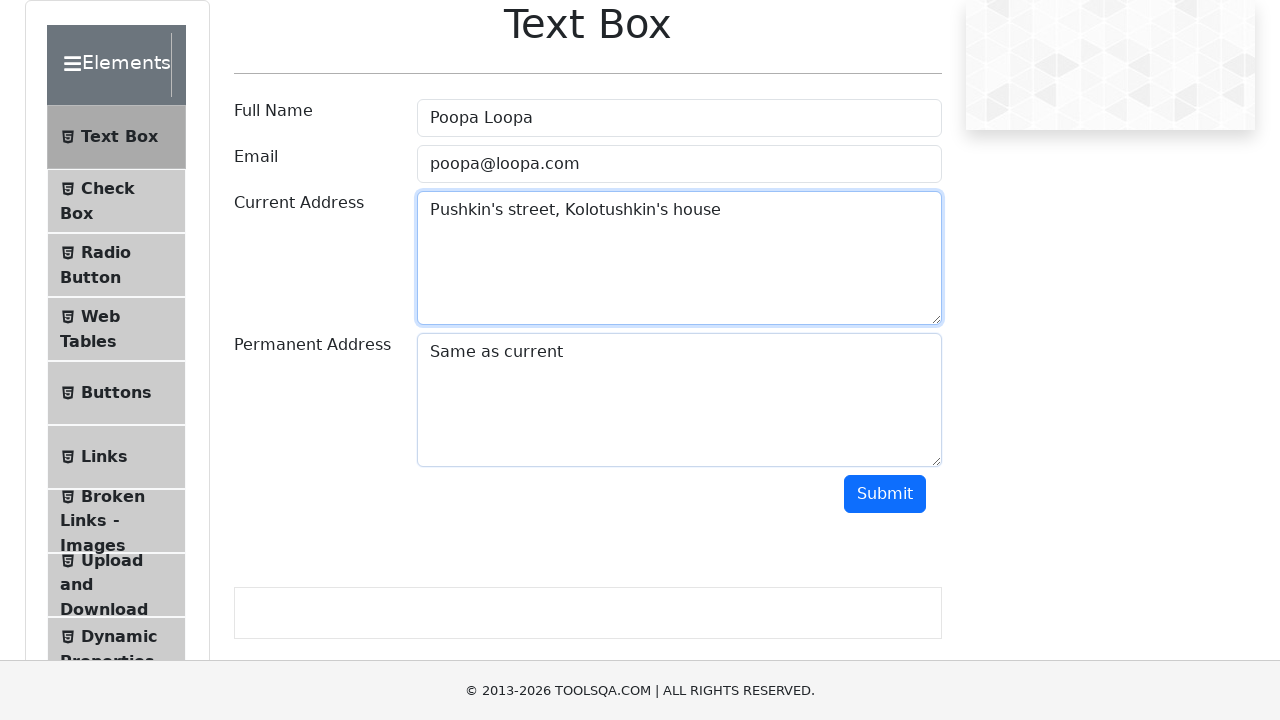

Clicked submit button at (885, 494) on #submit
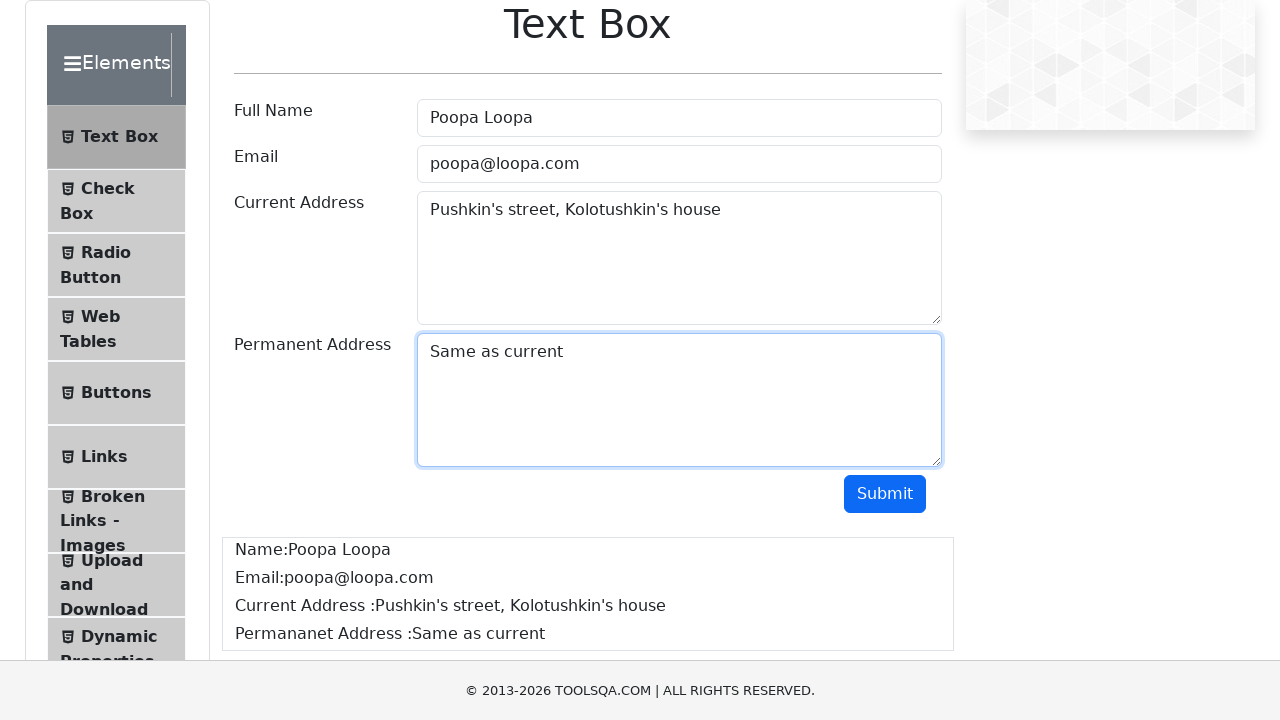

Name field appeared in submitted data
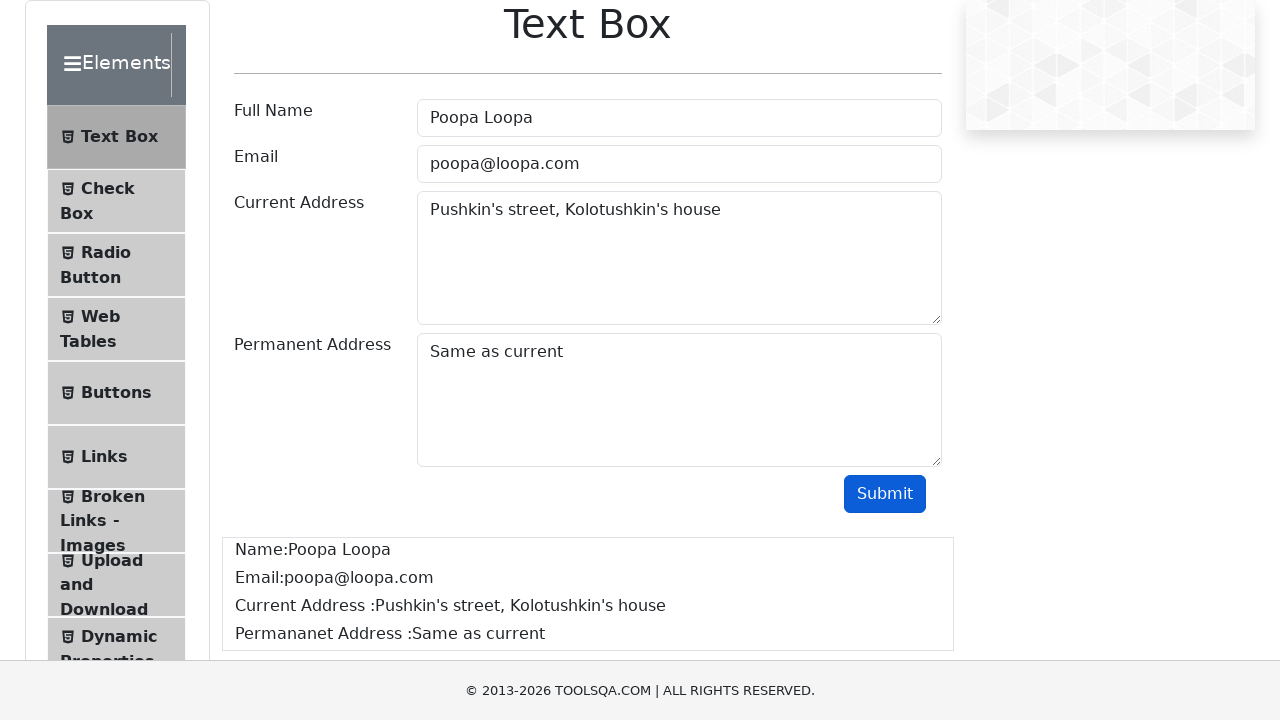

Email field appeared in submitted data
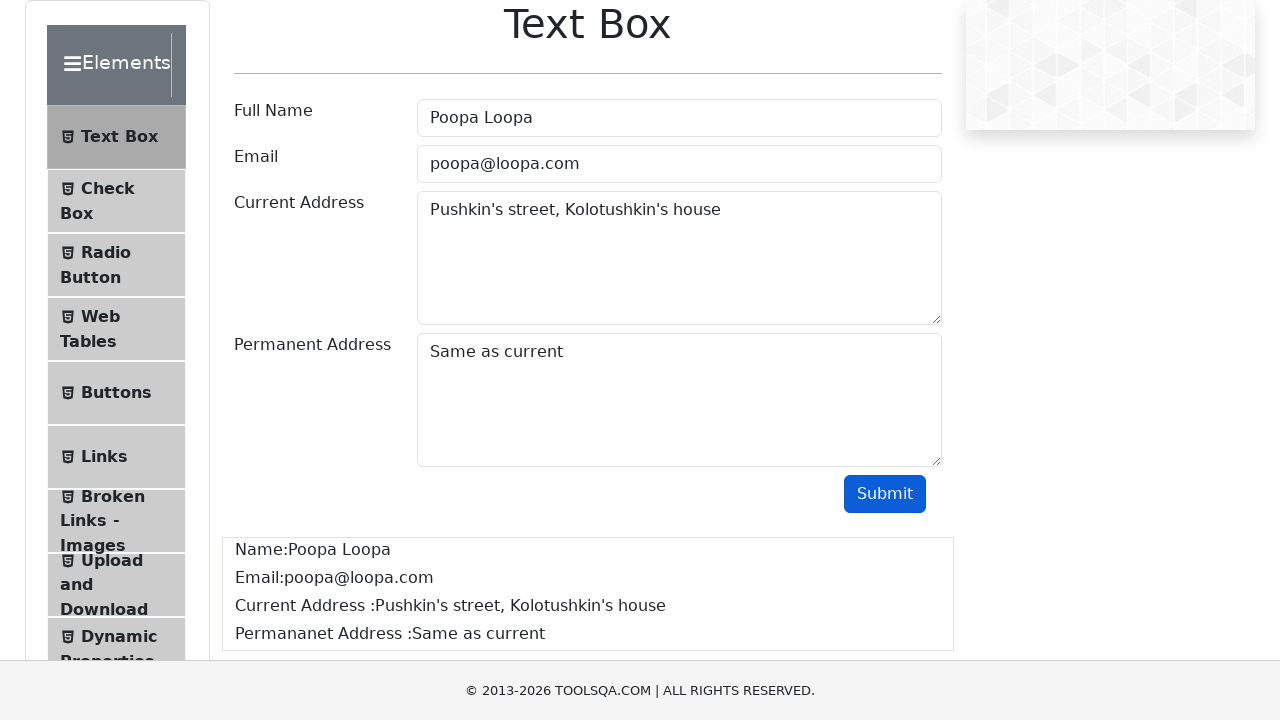

Current Address appeared in submitted data
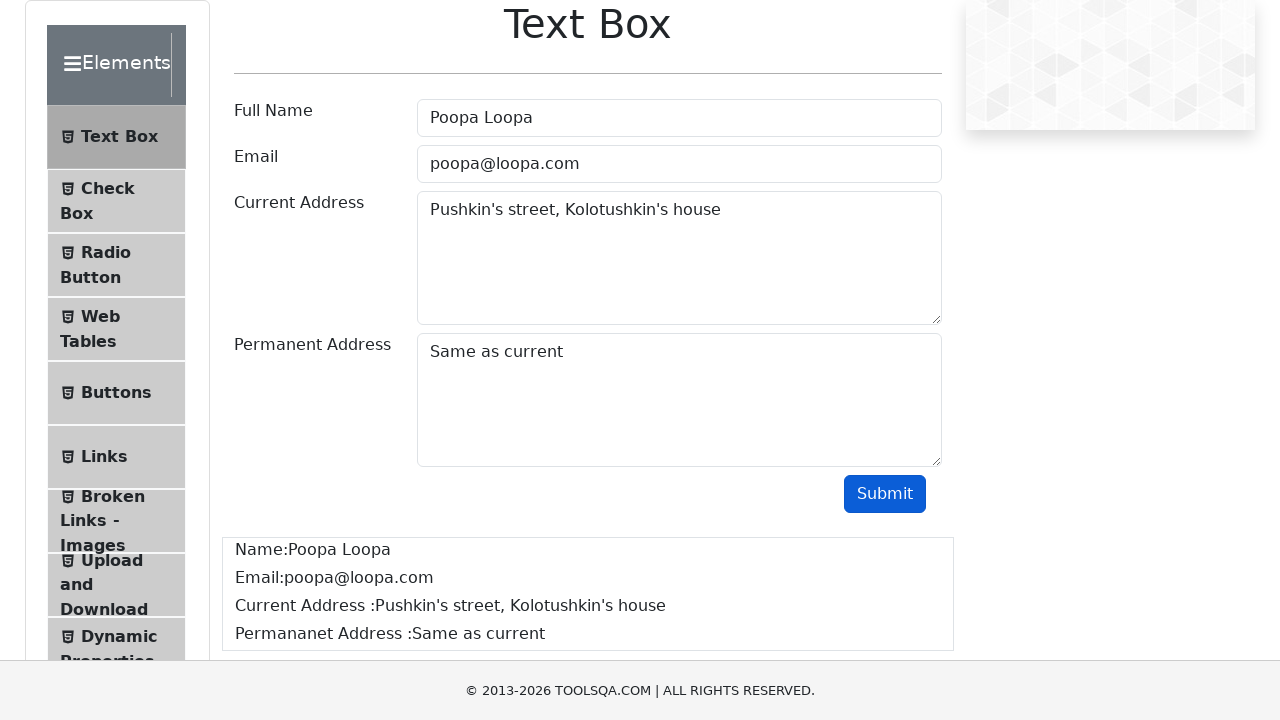

Permanent Address appeared in submitted data
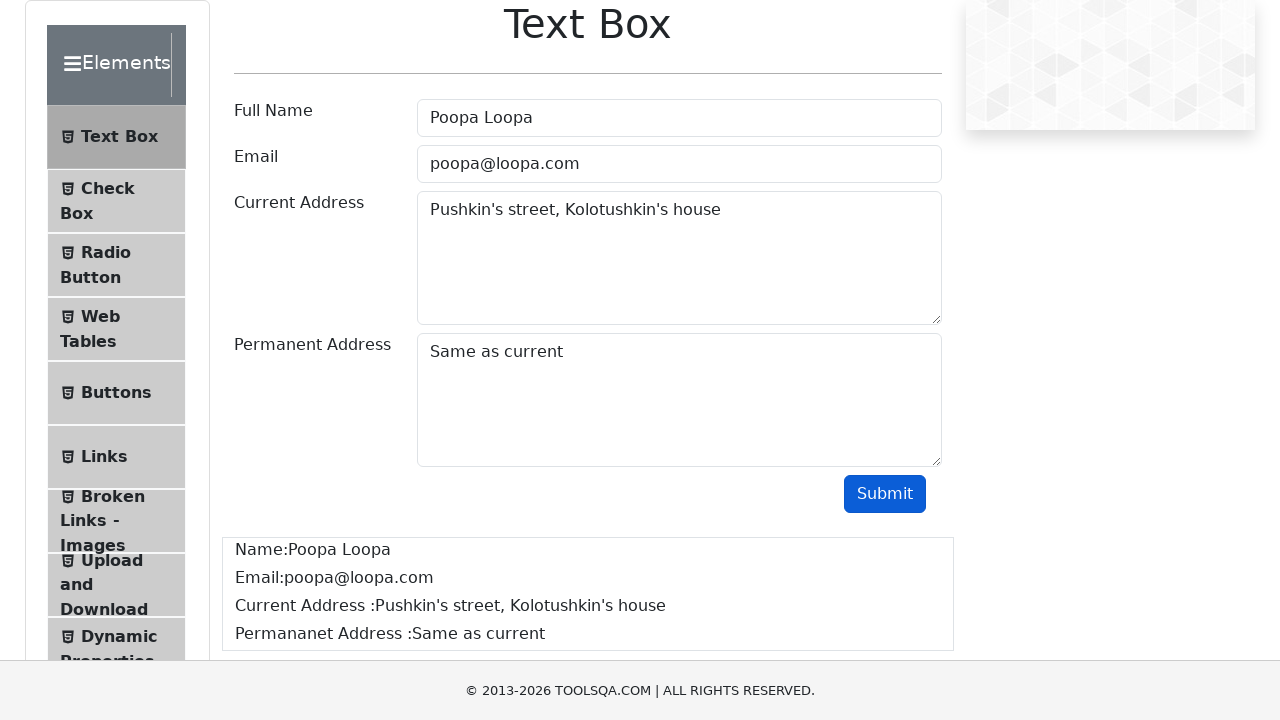

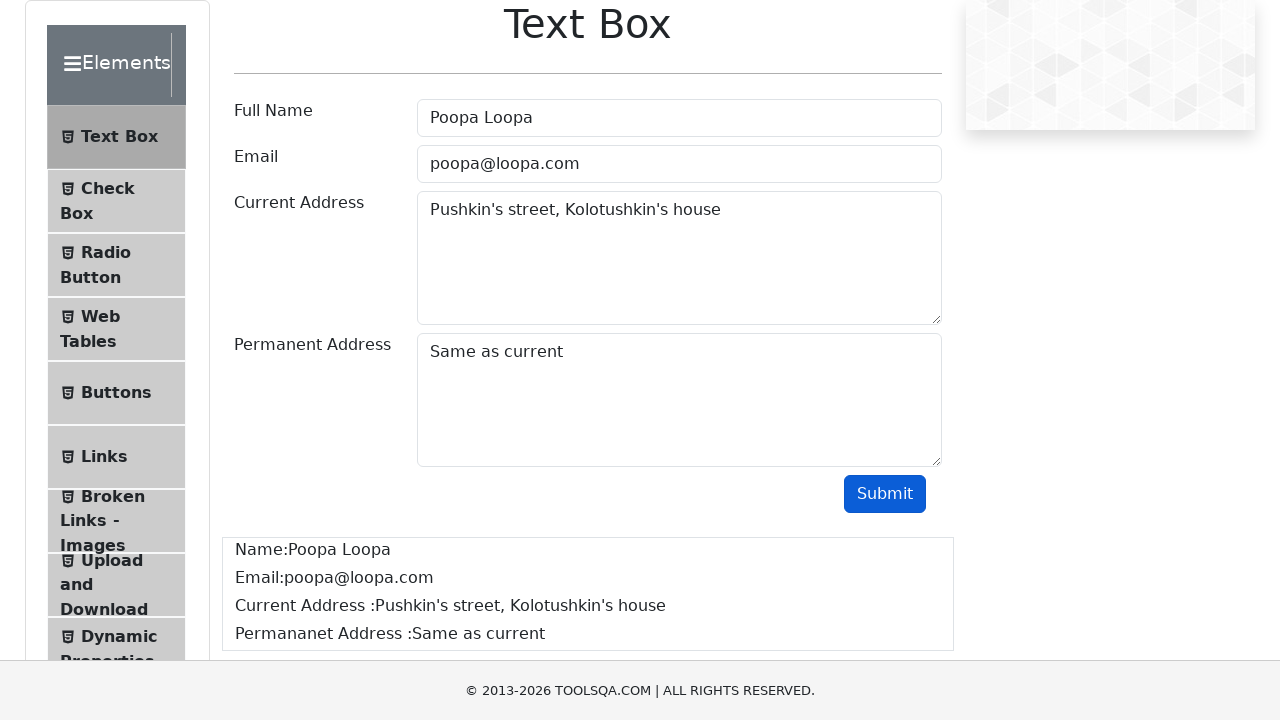